Tests login functionality on BStackDemo by selecting pre-configured demo credentials from dropdowns and submitting the login form

Starting URL: https://bstackdemo.com/signin

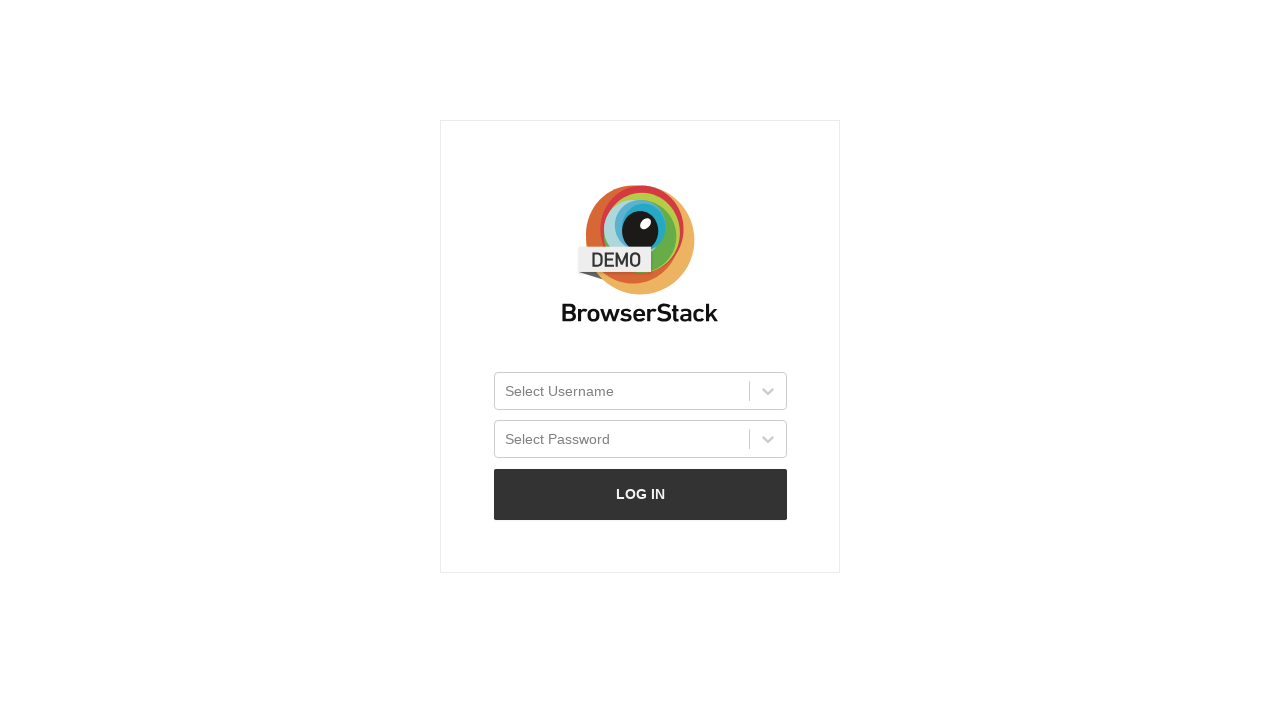

Clicked on username dropdown at (640, 390) on #username
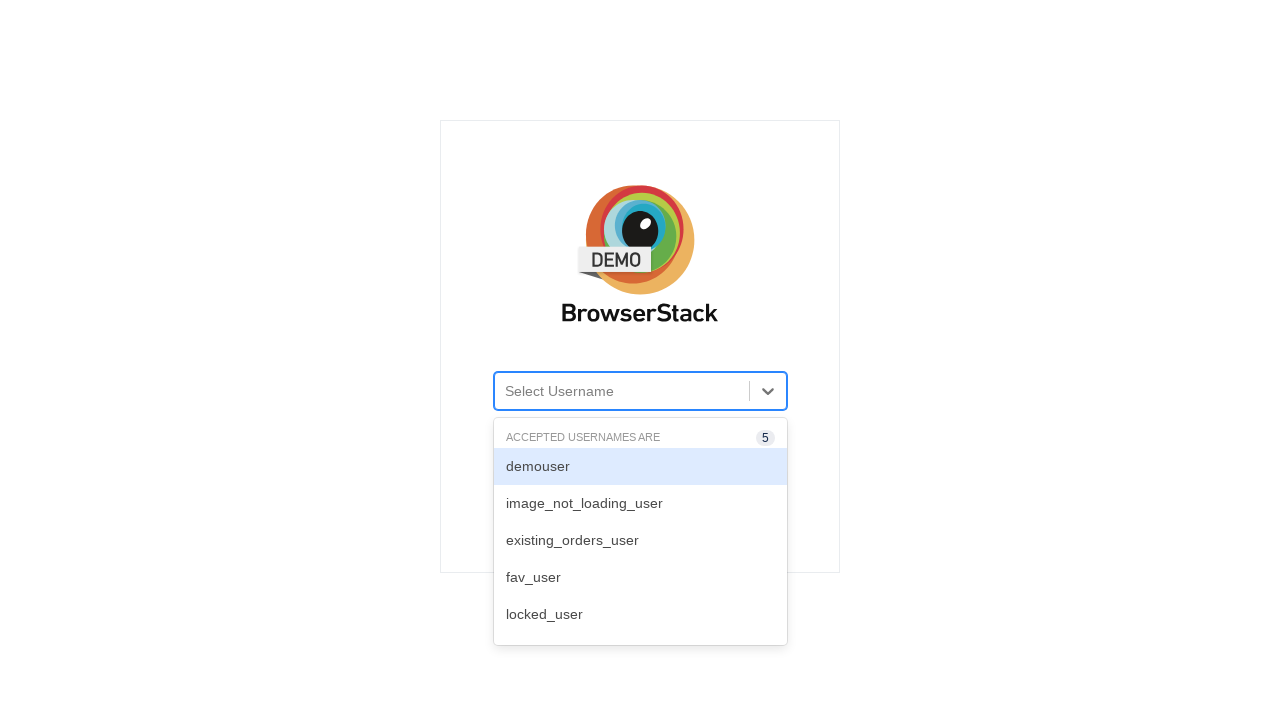

Selected first username option from dropdown at (640, 467) on #react-select-2-option-0-0
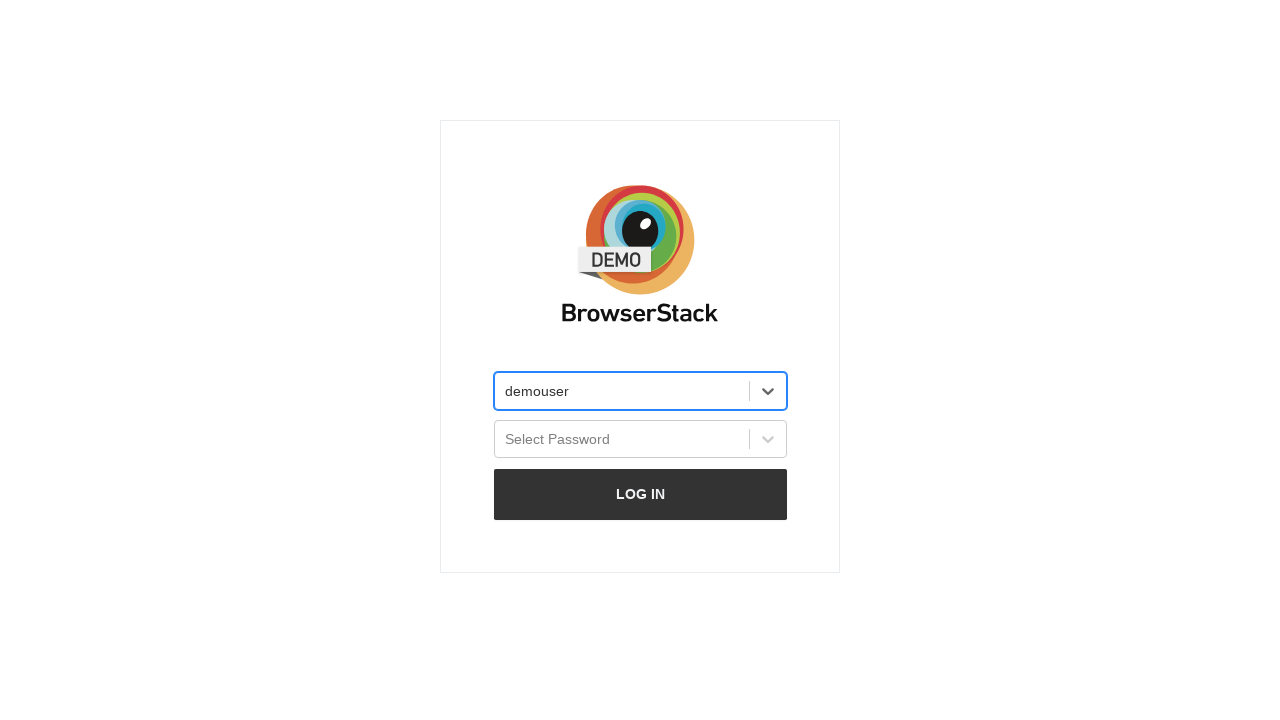

Clicked on password dropdown at (640, 439) on #password
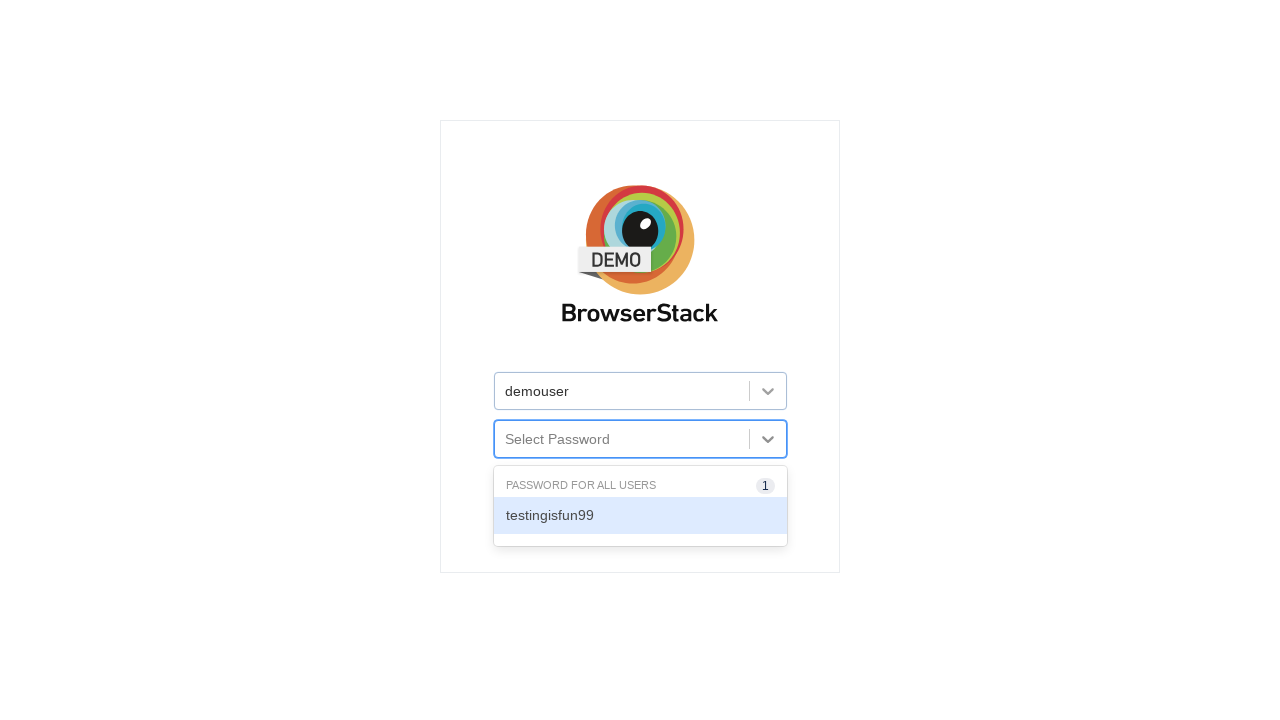

Selected first password option from dropdown at (640, 515) on #react-select-3-option-0-0
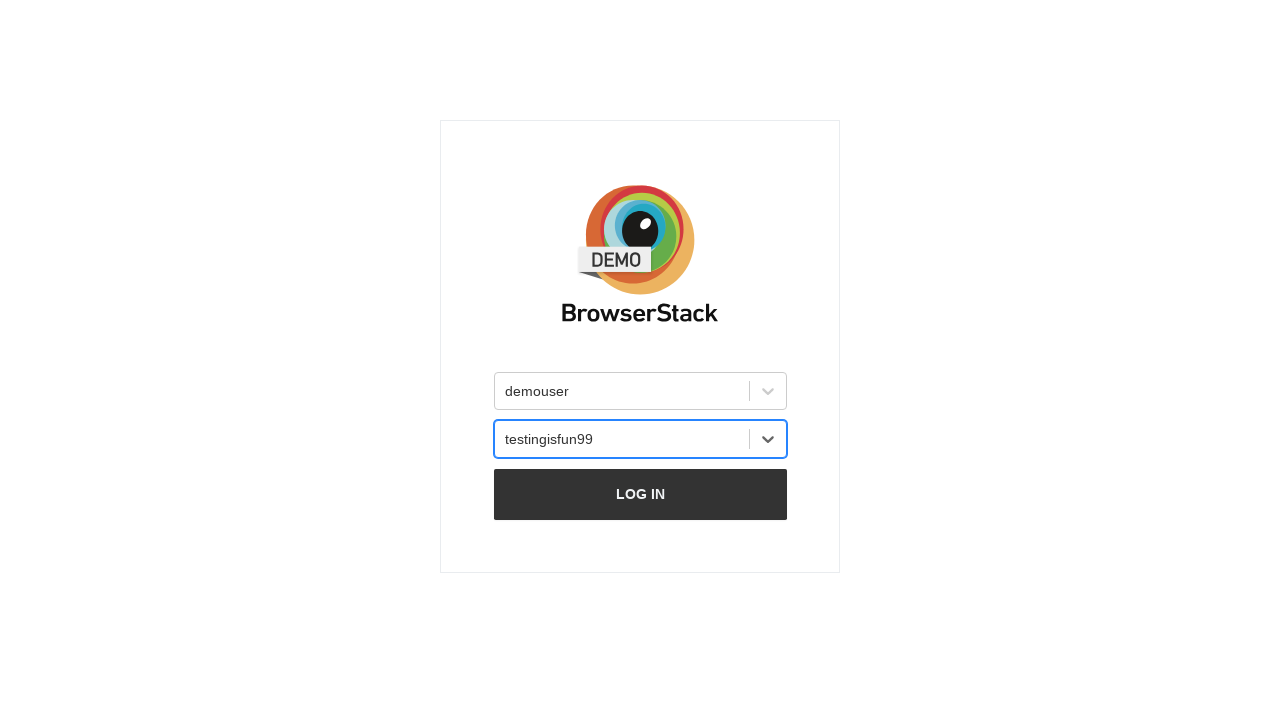

Clicked login button to submit form at (640, 494) on #login-btn
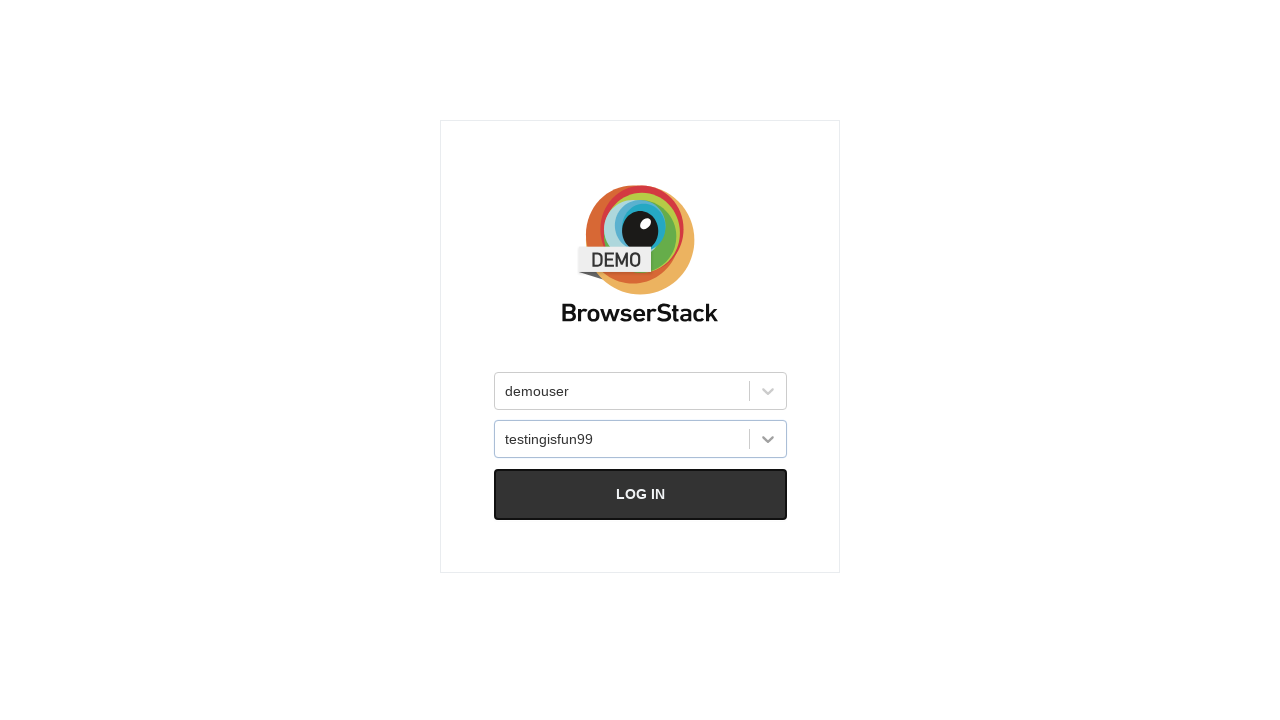

Waited for network idle - page loaded
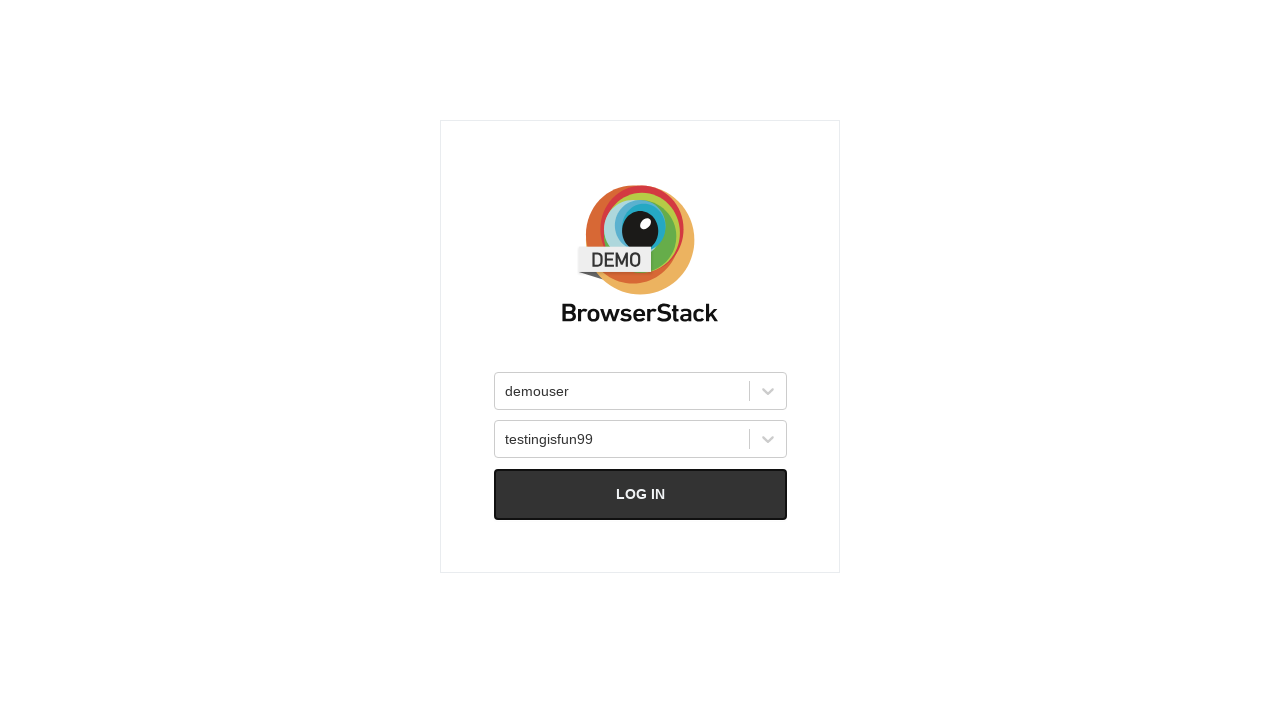

Verified page title is 'StackDemo' - login successful
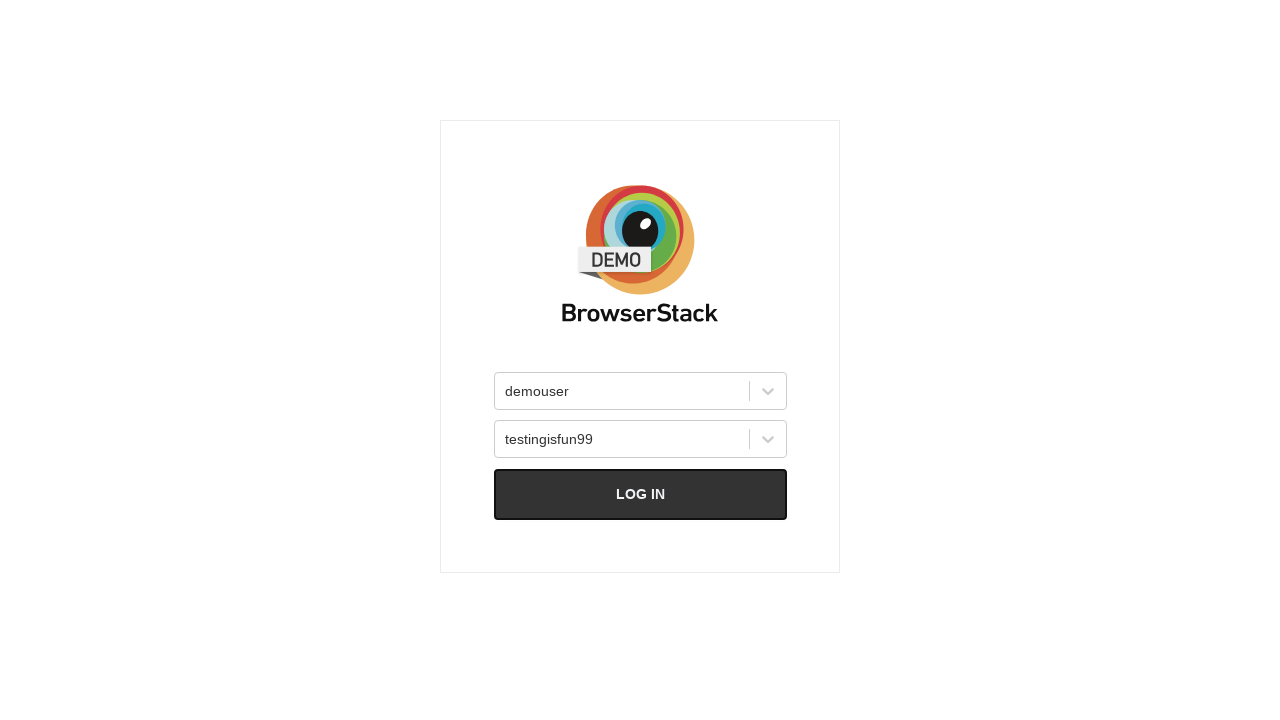

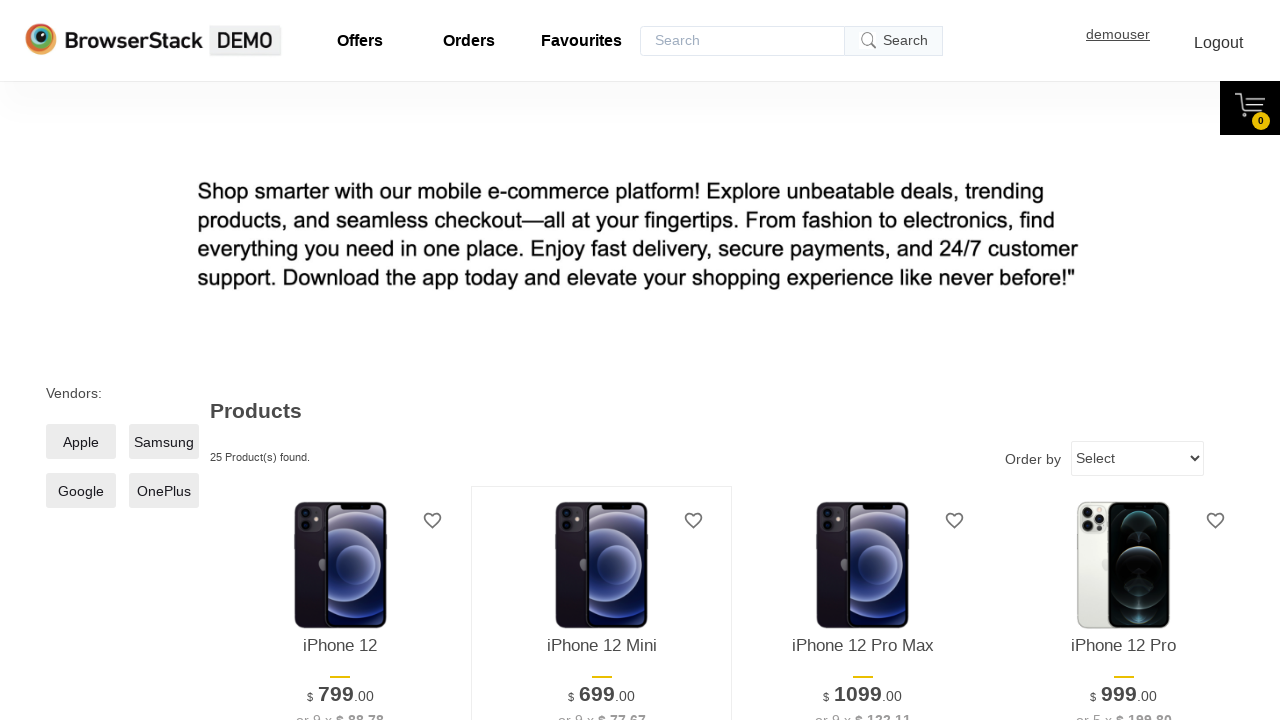